Tests checkbox interaction by toggling the state of two checkboxes on the form

Starting URL: https://bonigarcia.dev/selenium-webdriver-java/web-form.html

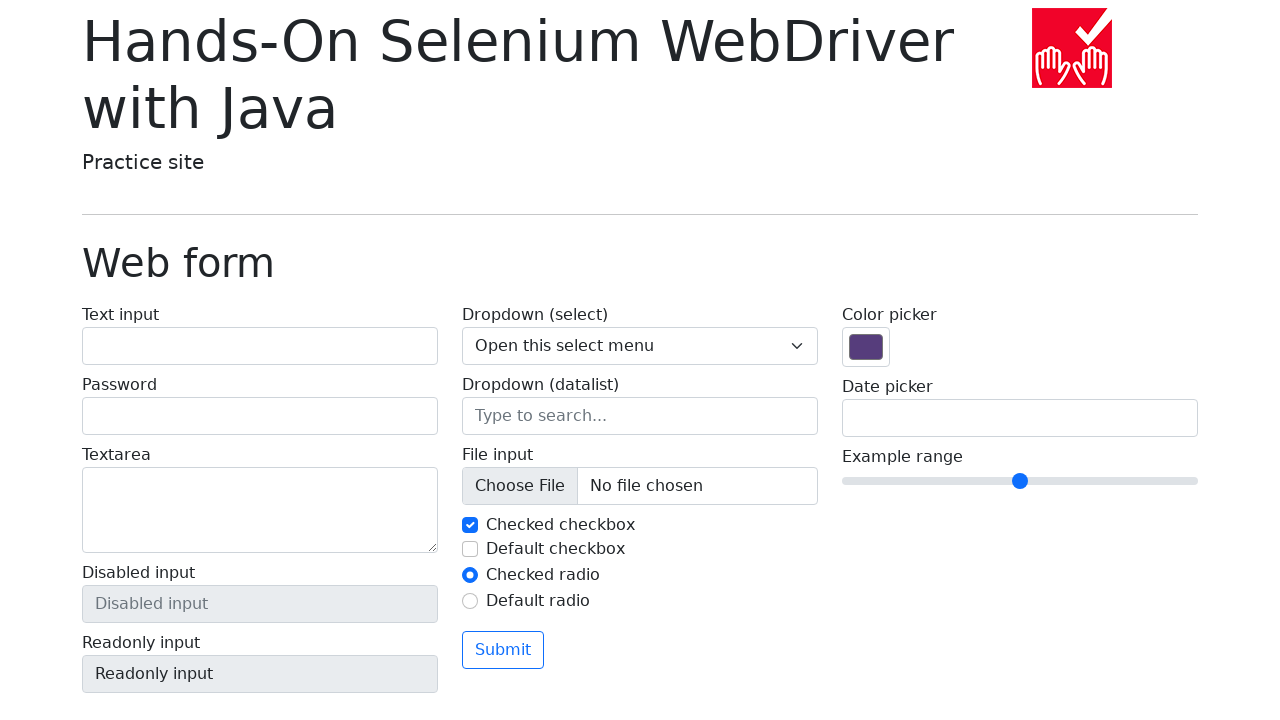

Navigated to web form page
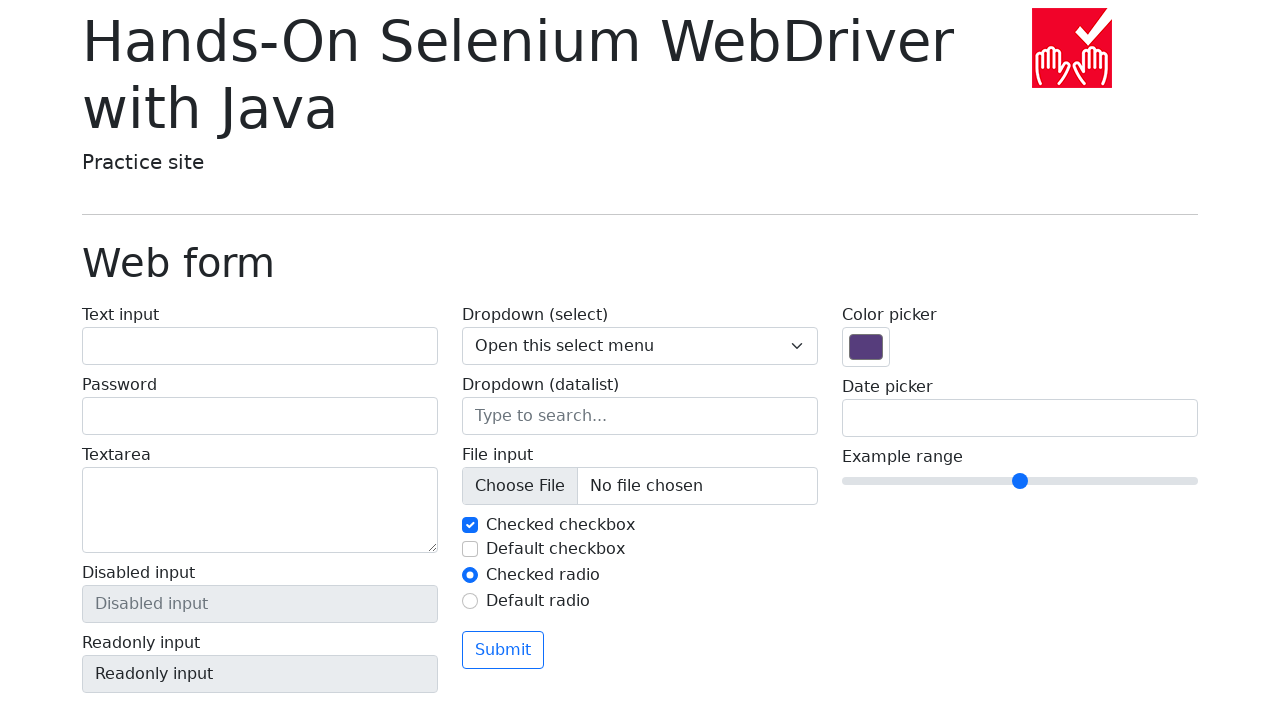

Clicked first checkbox to uncheck it at (470, 525) on input[type='checkbox']:checked
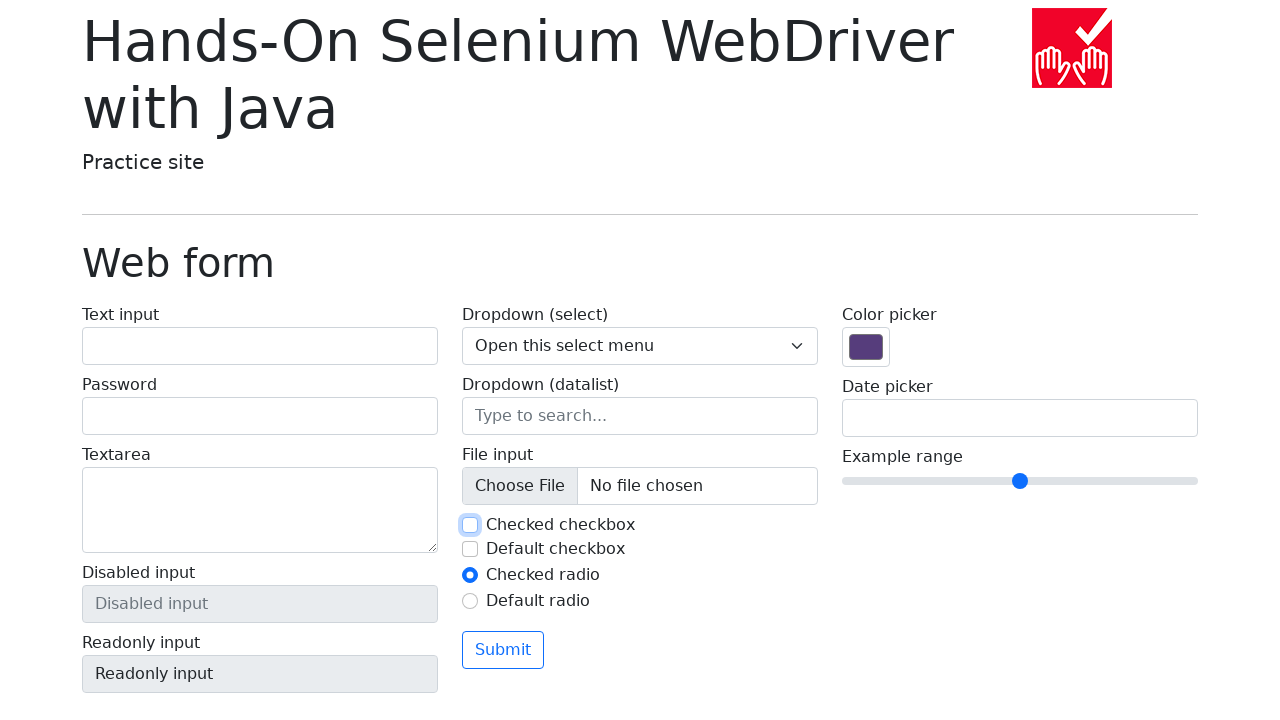

Clicked second checkbox to check it at (470, 525) on input[type='checkbox']:not(:checked)
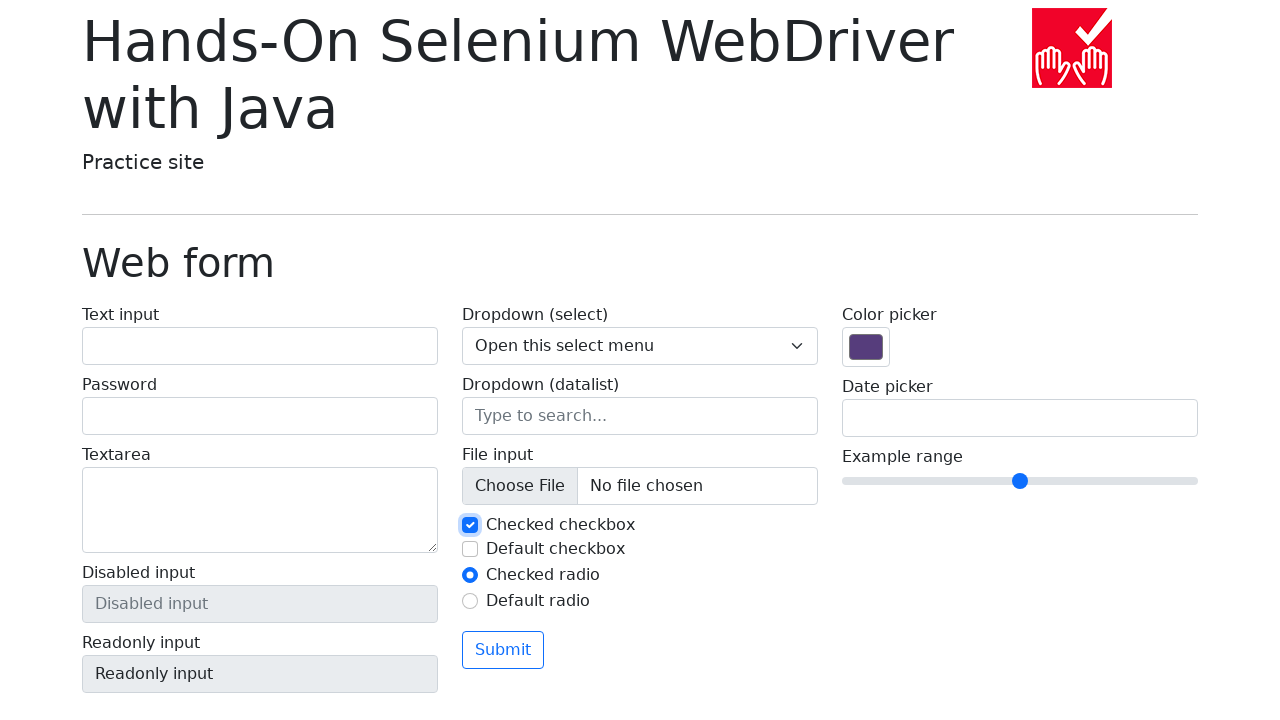

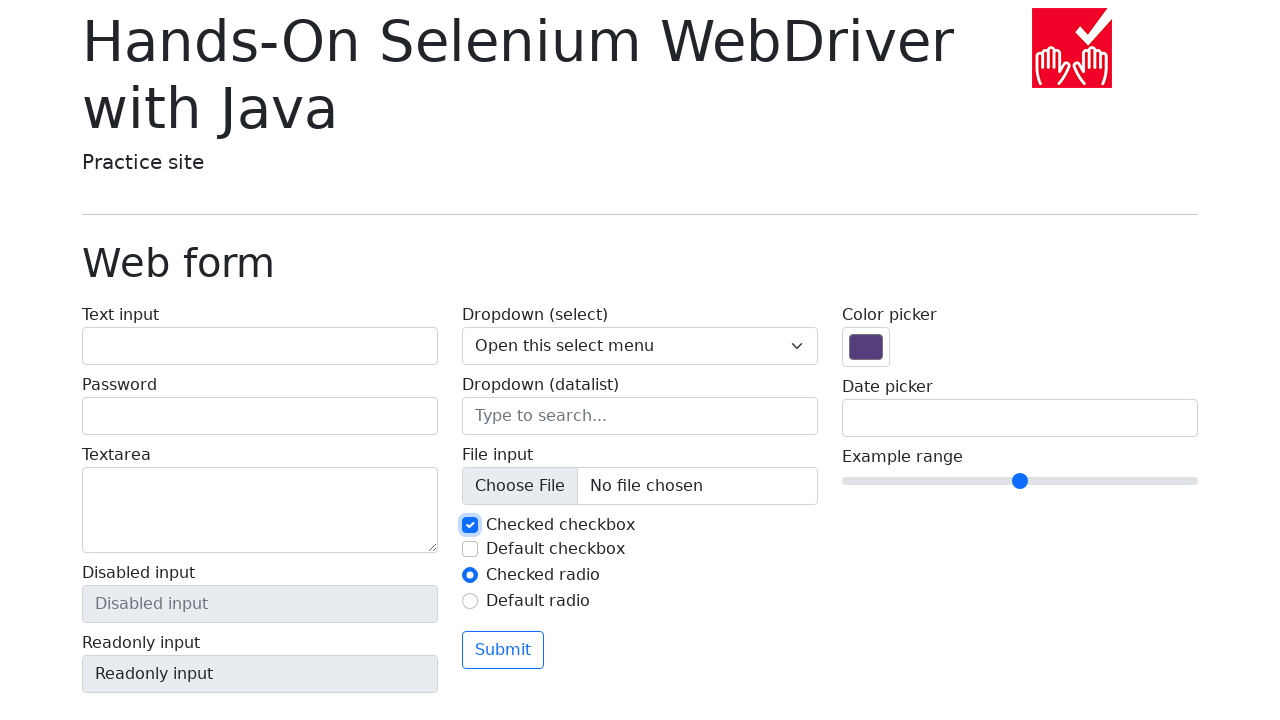